Tests shopping cart functionality by adding multiple items to cart and verifying prices, quantities, and subtotals are calculated correctly

Starting URL: http://jupiter.cloud.planittesting.com

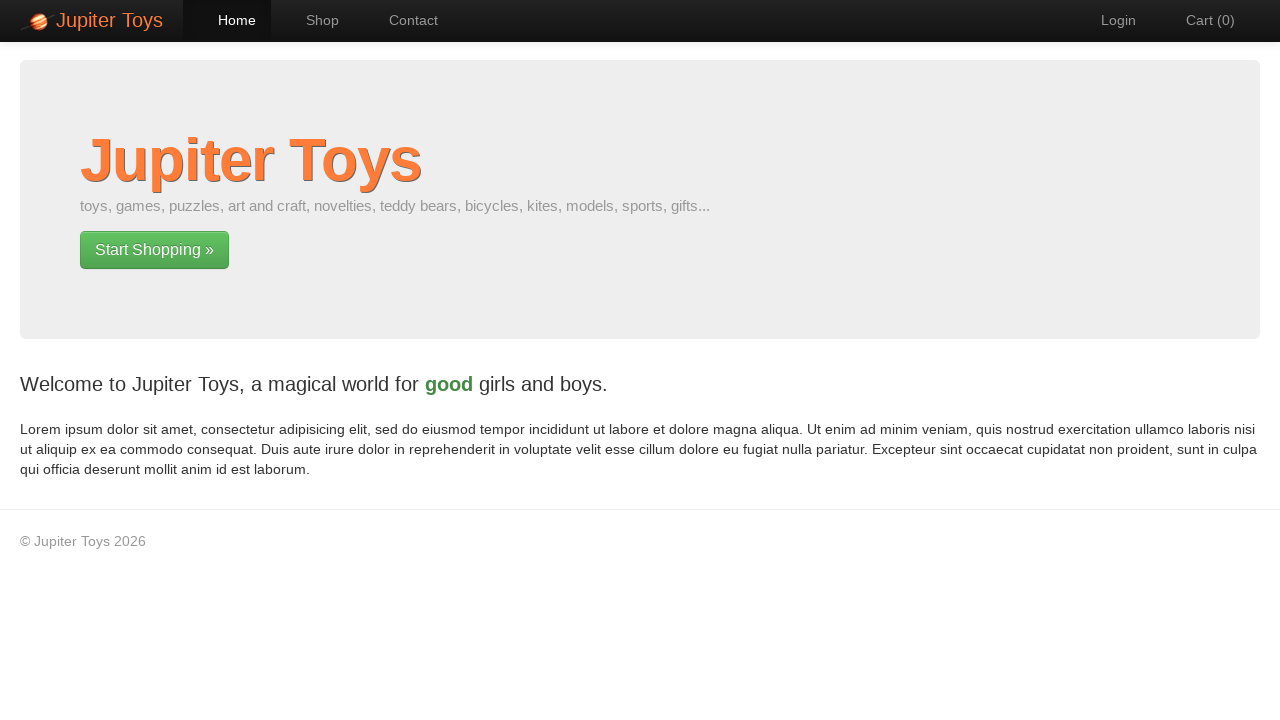

Clicked 'Start Shopping' button to navigate to product catalog at (154, 250) on xpath=//a[text()='Start Shopping »']
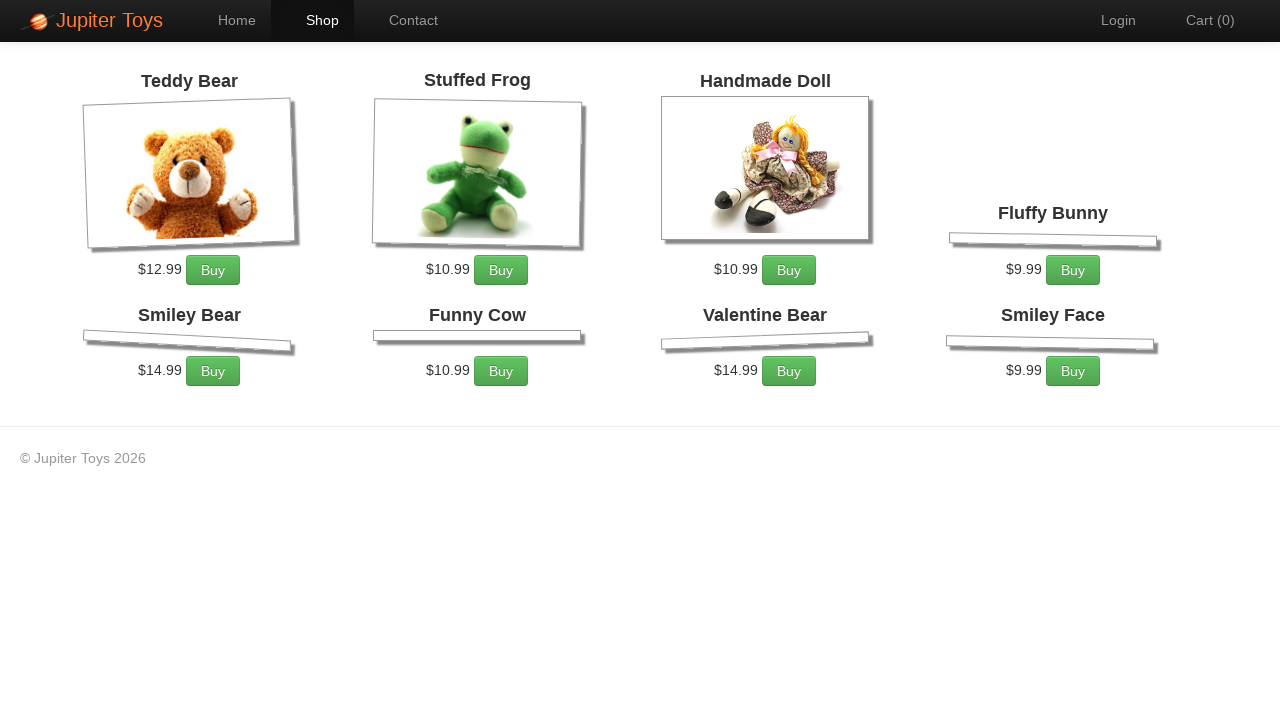

Added Stuffed Frog to cart (iteration 1 of 2) at (501, 270) on xpath=//h4[text()='Stuffed Frog']//parent::div//a[text()='Buy']
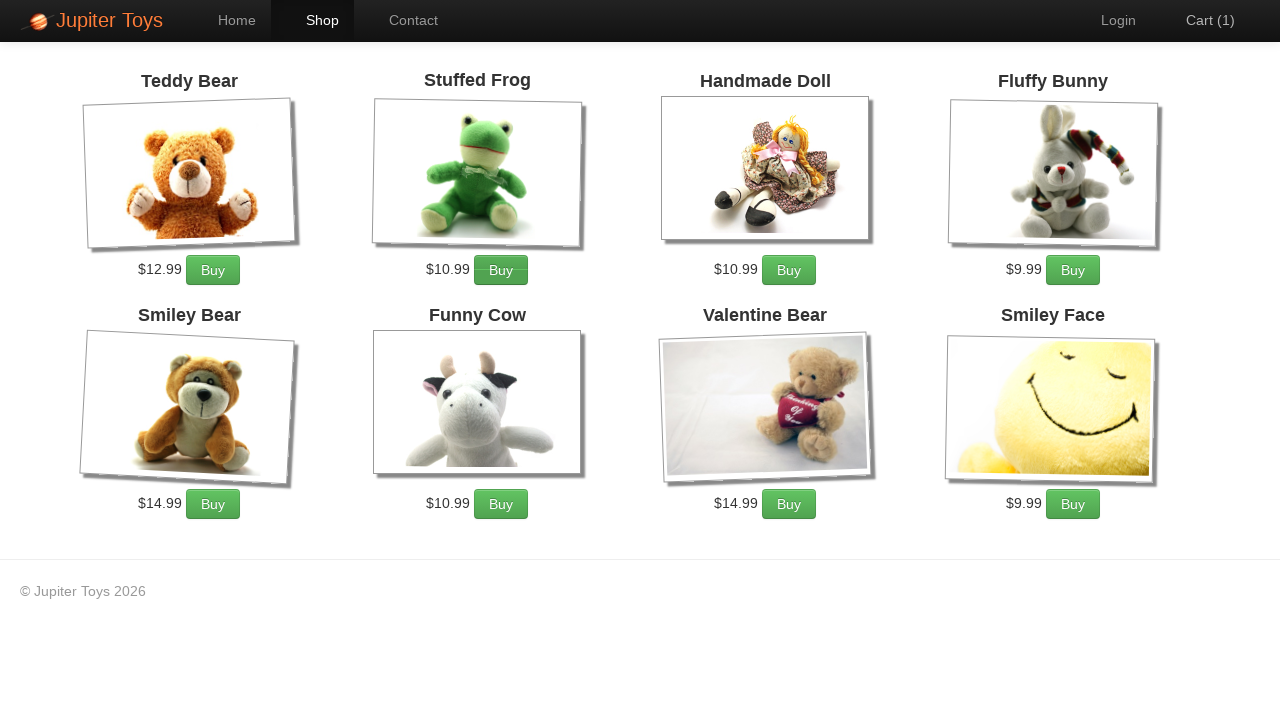

Added Stuffed Frog to cart (iteration 2 of 2) at (501, 270) on xpath=//h4[text()='Stuffed Frog']//parent::div//a[text()='Buy']
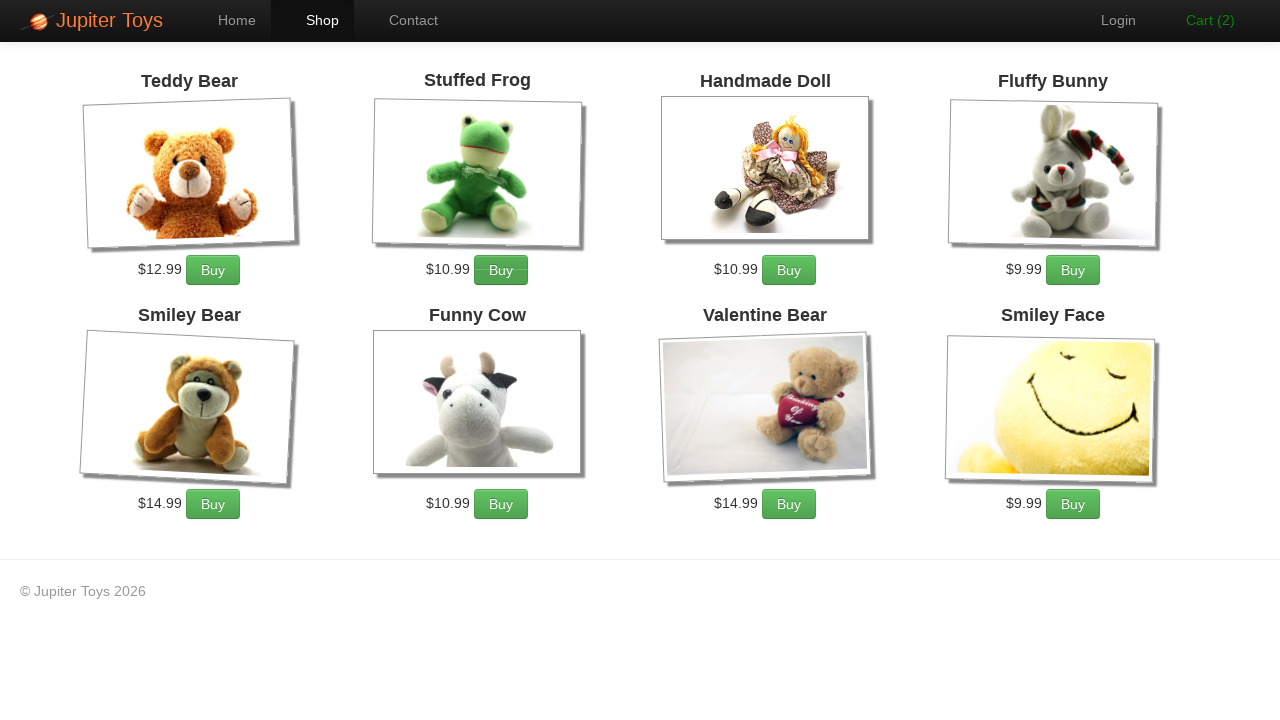

Added Fluffy Bunny to cart (iteration 1 of 5) at (1073, 270) on xpath=//h4[text()='Fluffy Bunny']//parent::div//a[text()='Buy']
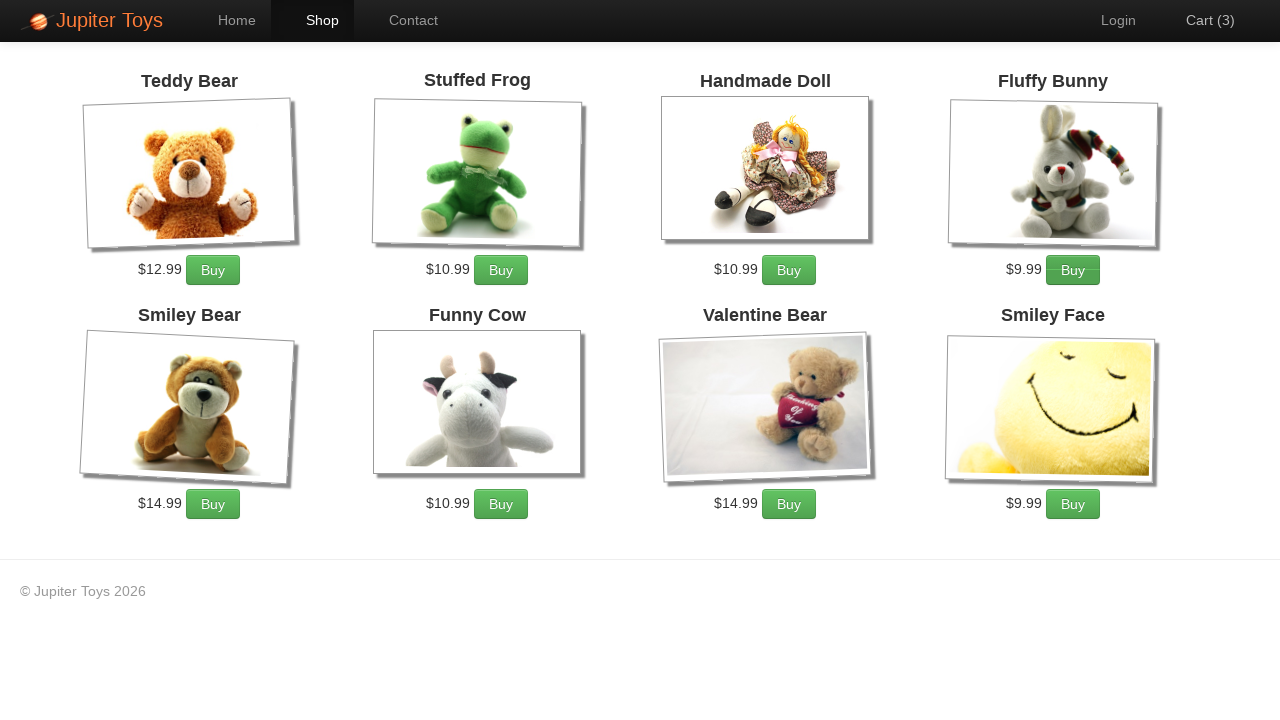

Added Fluffy Bunny to cart (iteration 2 of 5) at (1073, 270) on xpath=//h4[text()='Fluffy Bunny']//parent::div//a[text()='Buy']
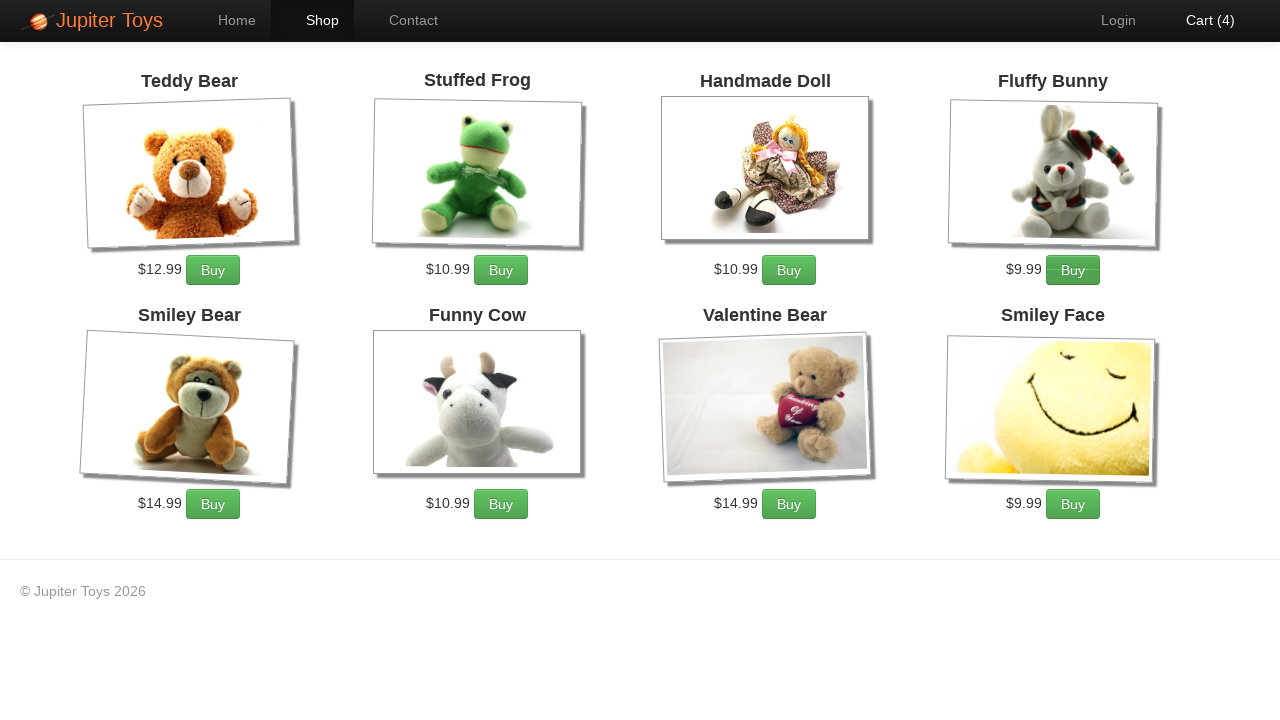

Added Fluffy Bunny to cart (iteration 3 of 5) at (1073, 270) on xpath=//h4[text()='Fluffy Bunny']//parent::div//a[text()='Buy']
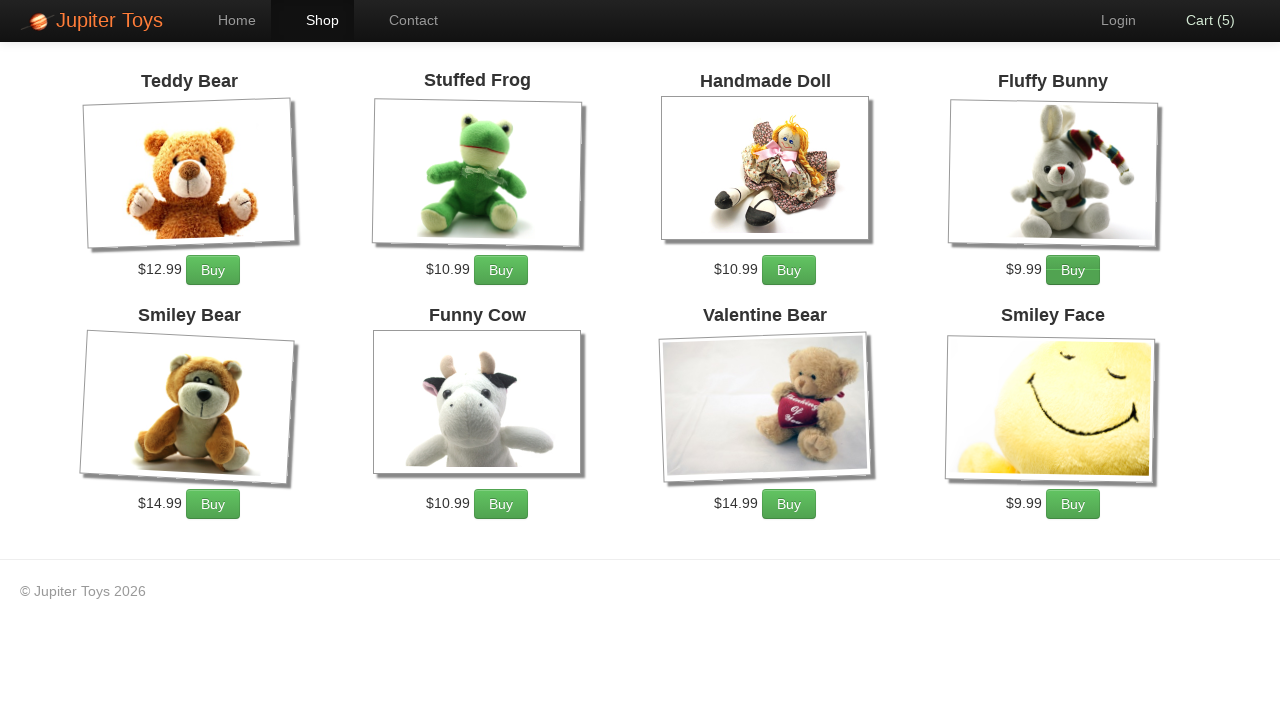

Added Fluffy Bunny to cart (iteration 4 of 5) at (1073, 270) on xpath=//h4[text()='Fluffy Bunny']//parent::div//a[text()='Buy']
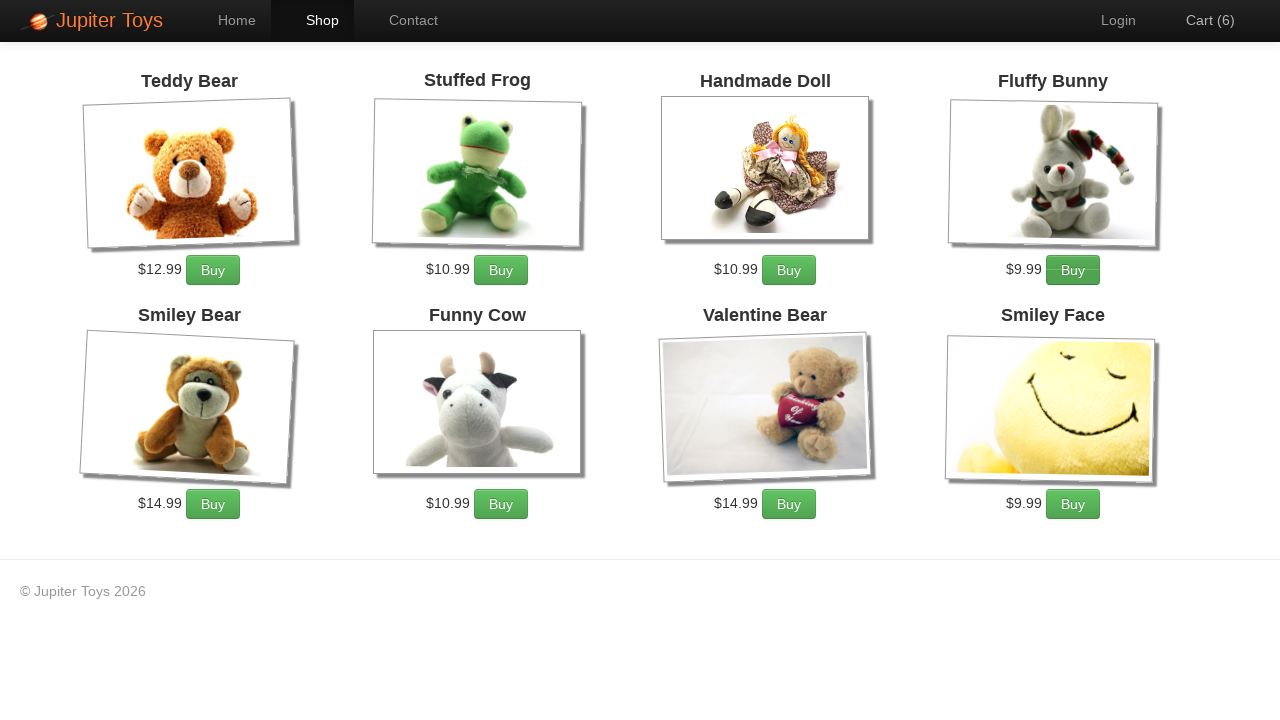

Added Fluffy Bunny to cart (iteration 5 of 5) at (1073, 270) on xpath=//h4[text()='Fluffy Bunny']//parent::div//a[text()='Buy']
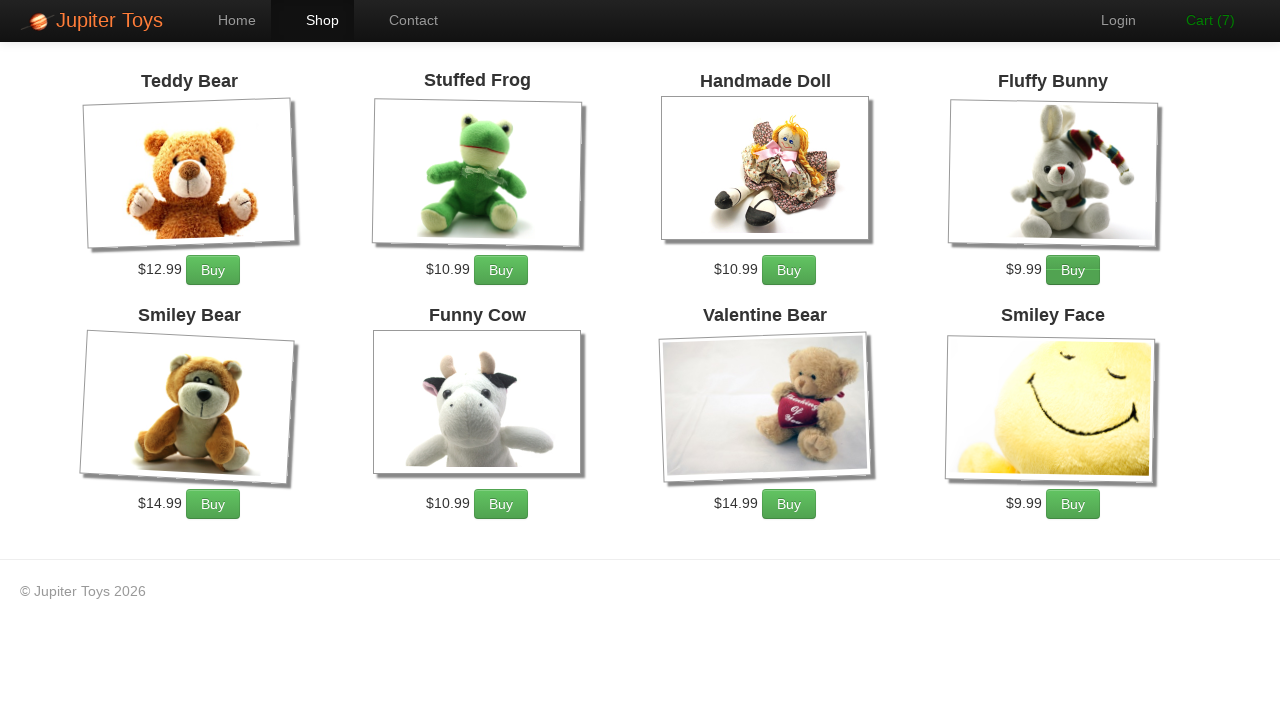

Added Valentine Bear to cart (iteration 1 of 3) at (789, 504) on xpath=//h4[text()='Valentine Bear']//parent::div//a[text()='Buy']
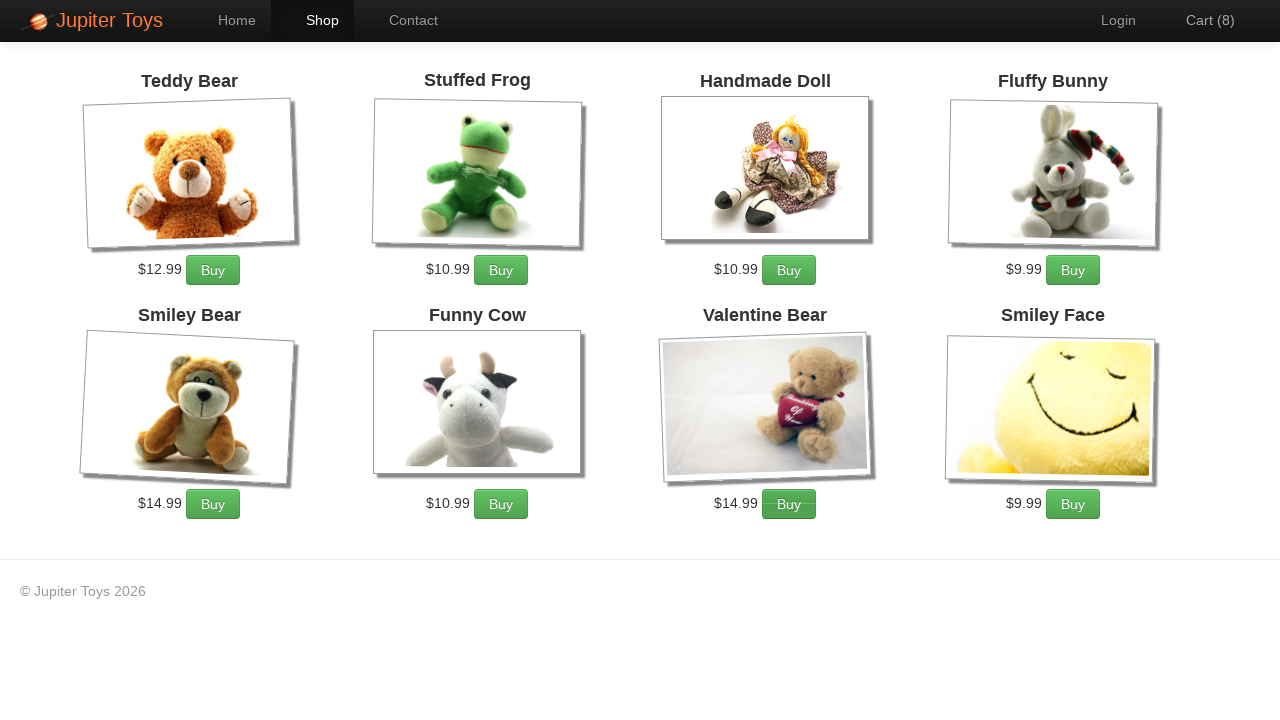

Added Valentine Bear to cart (iteration 2 of 3) at (789, 504) on xpath=//h4[text()='Valentine Bear']//parent::div//a[text()='Buy']
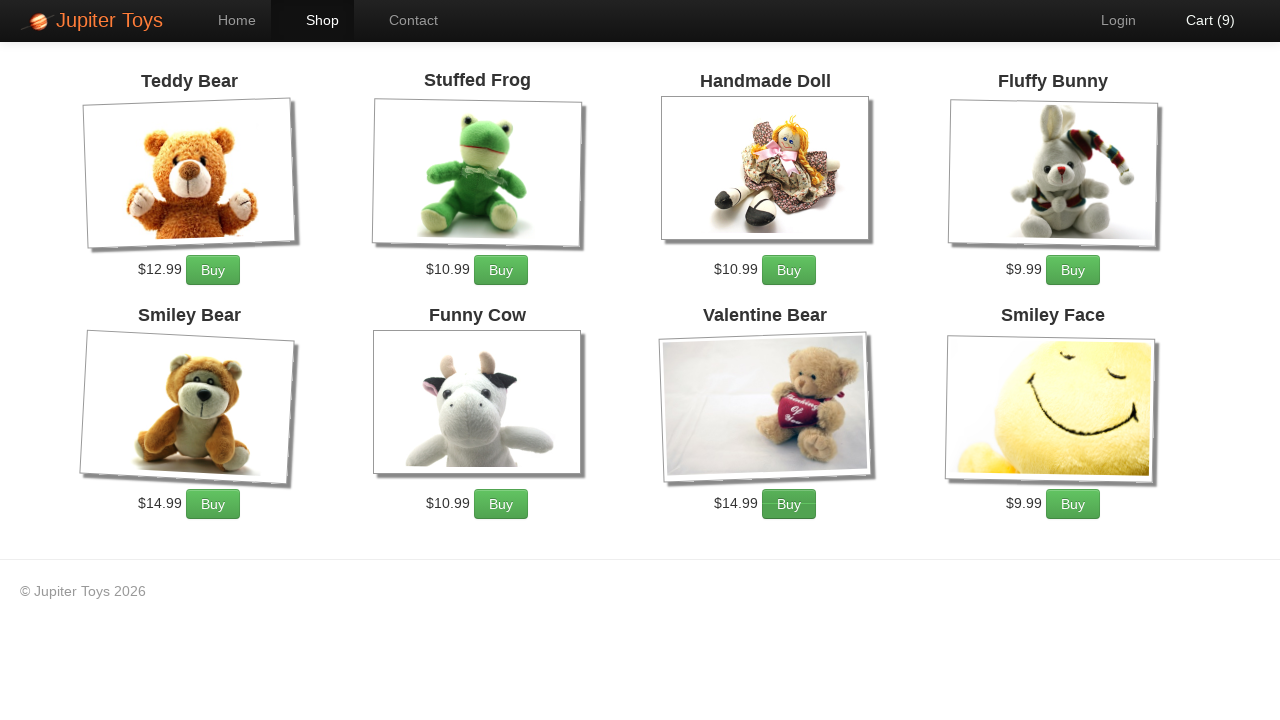

Added Valentine Bear to cart (iteration 3 of 3) at (789, 504) on xpath=//h4[text()='Valentine Bear']//parent::div//a[text()='Buy']
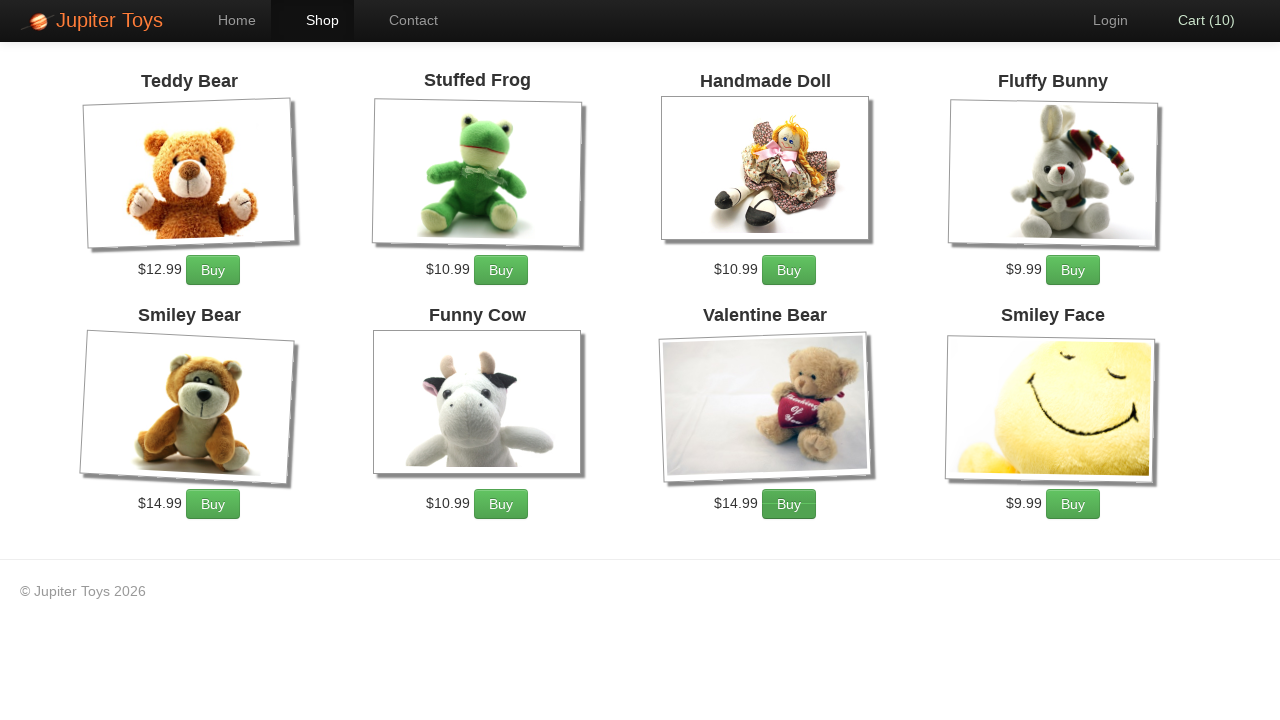

Clicked cart link to navigate to shopping cart at (1196, 20) on xpath=//a[@href='#/cart']
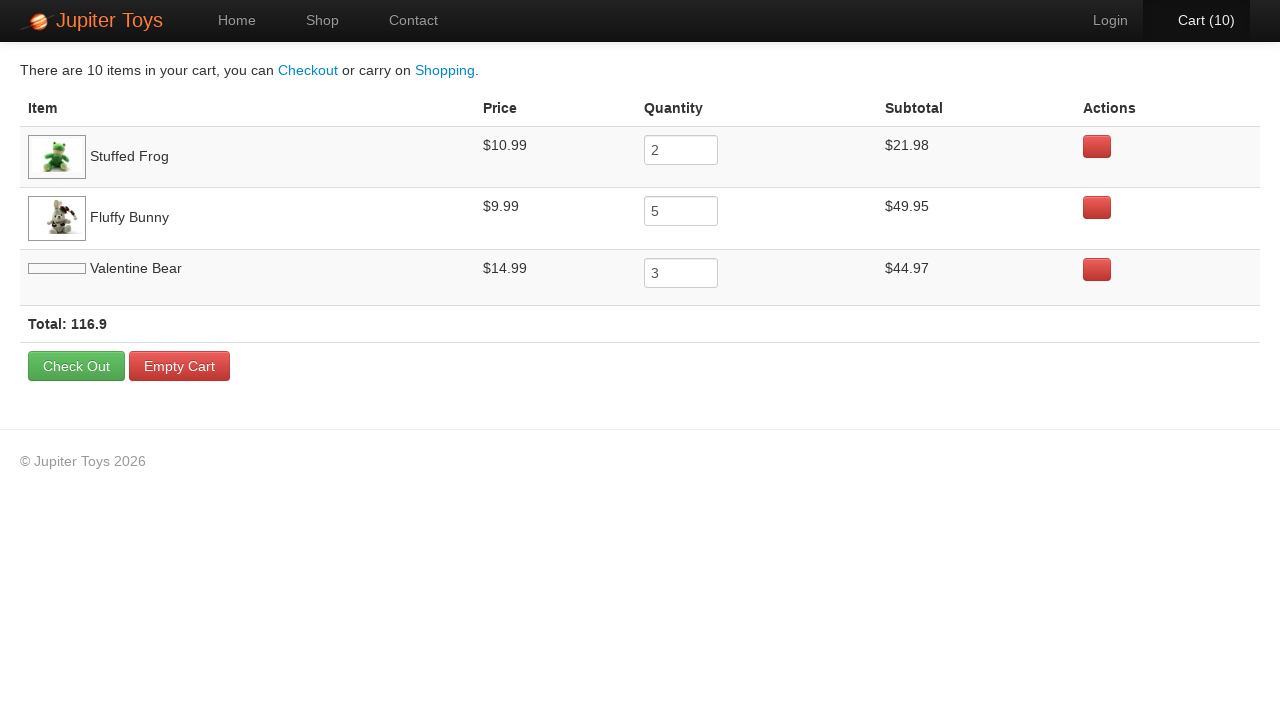

Cart page loaded and Stuffed Frog item visible
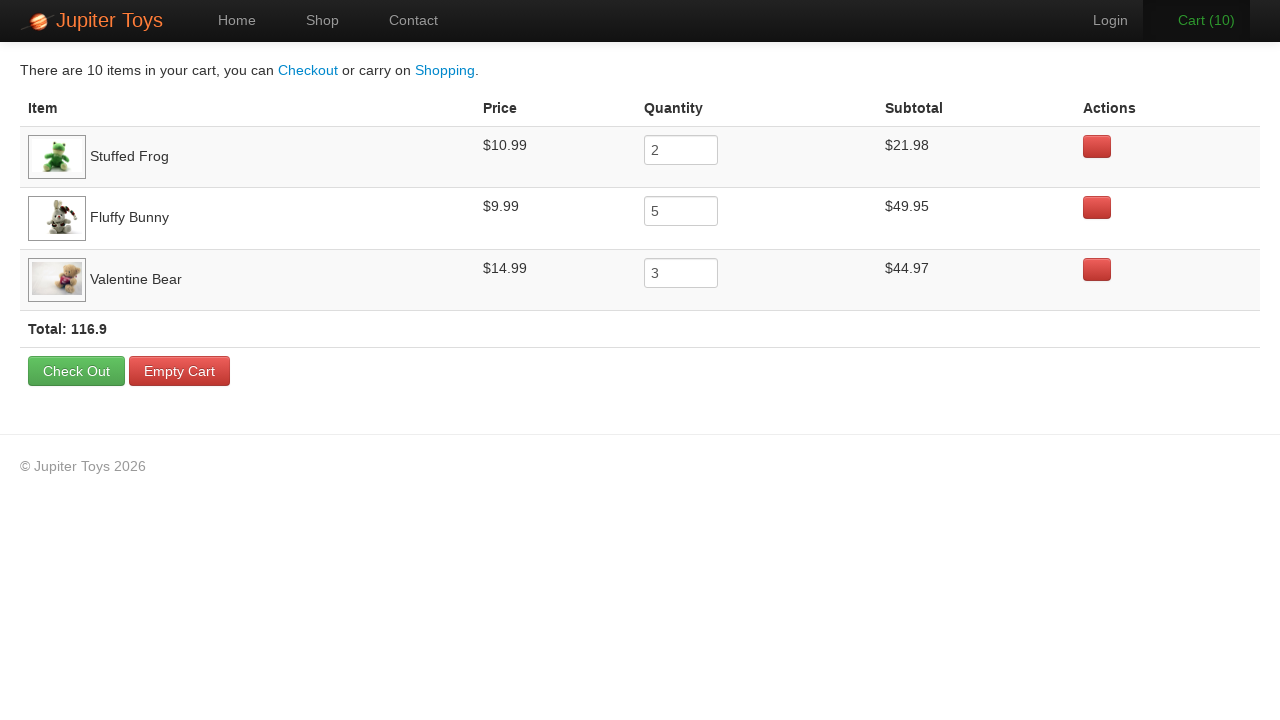

Verified Stuffed Frog quantity is 2 in cart
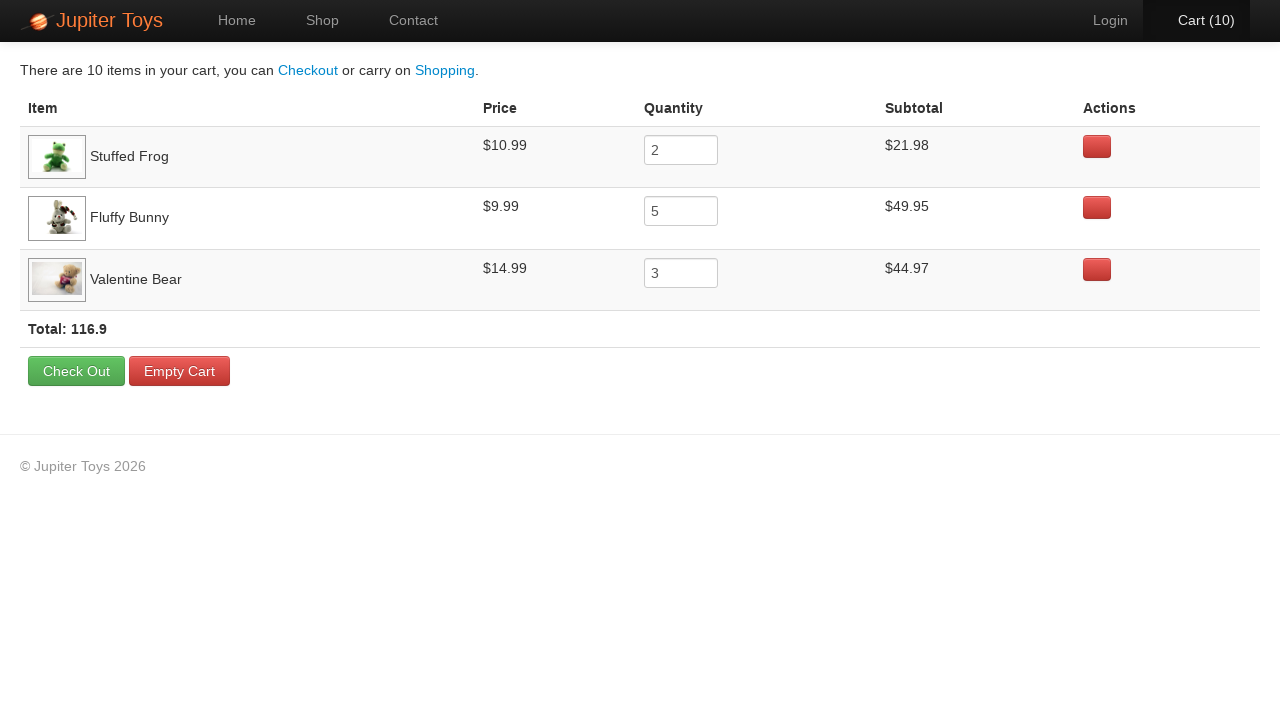

Verified Fluffy Bunny quantity is 5 in cart
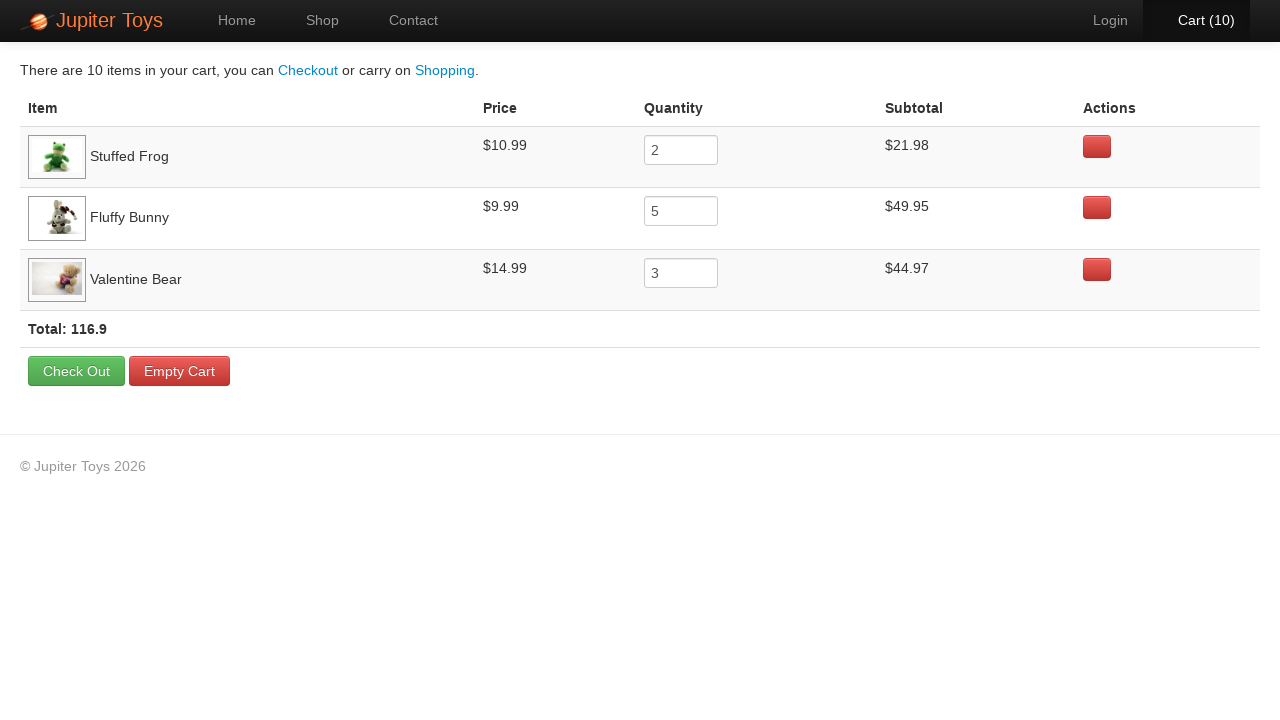

Verified Valentine Bear quantity is 3 in cart
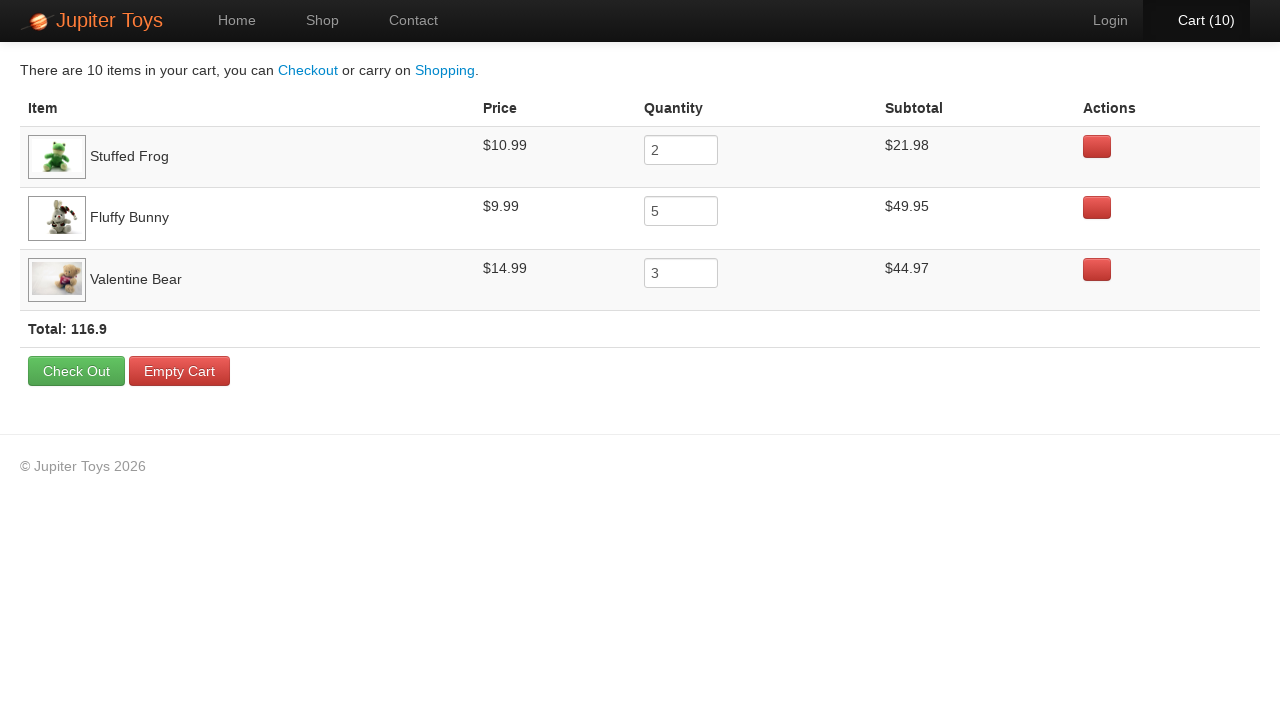

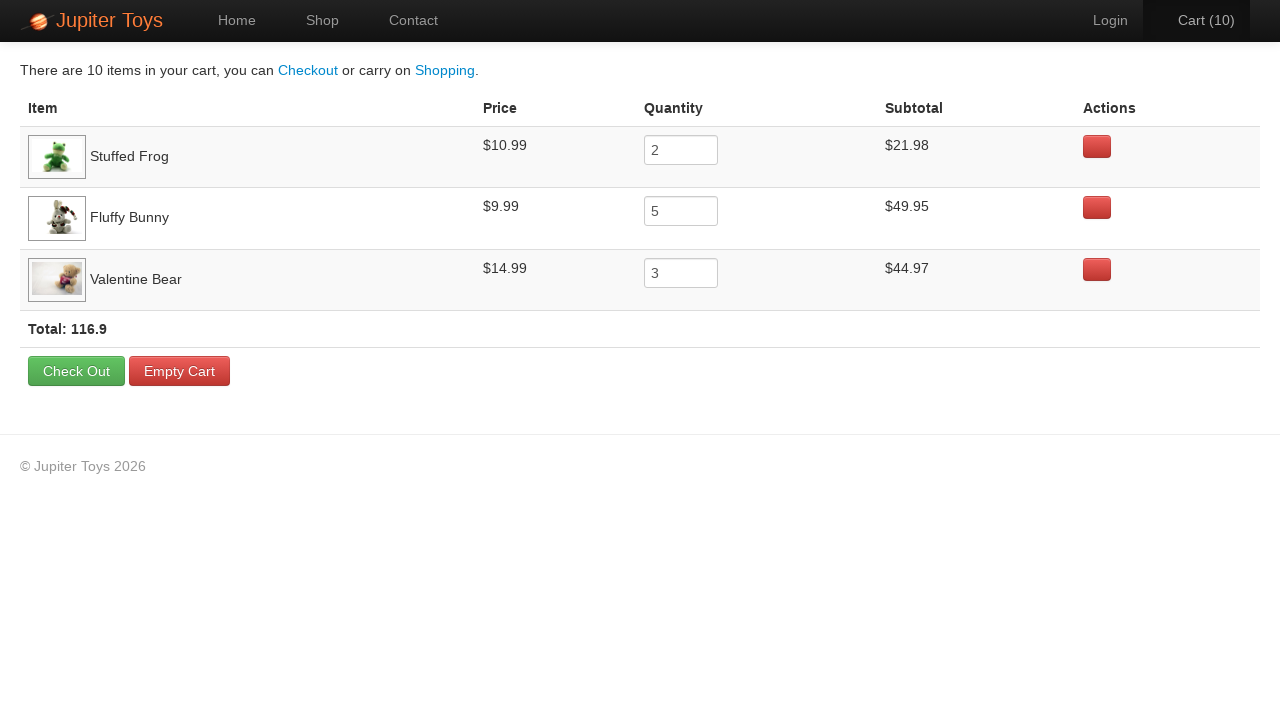